Tests menu navigation by hovering over menu items to reveal submenus

Starting URL: https://jqueryui.com/menu/

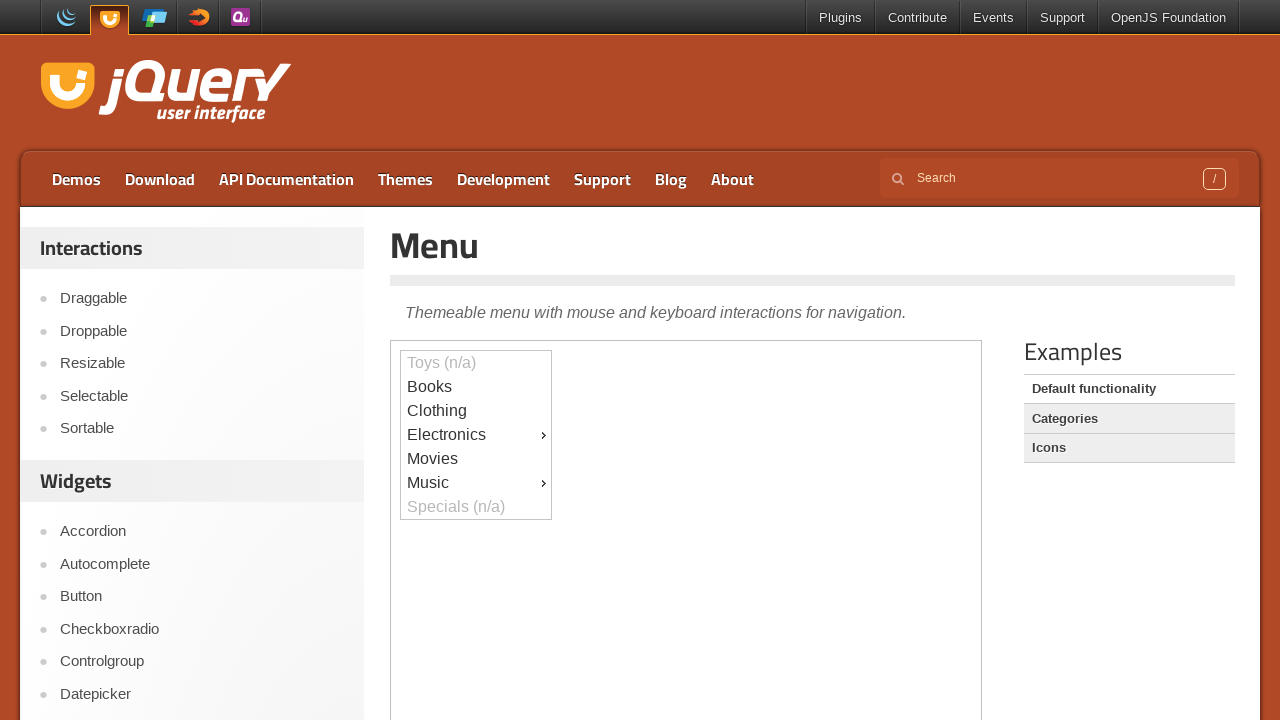

Located demo iframe containing menu
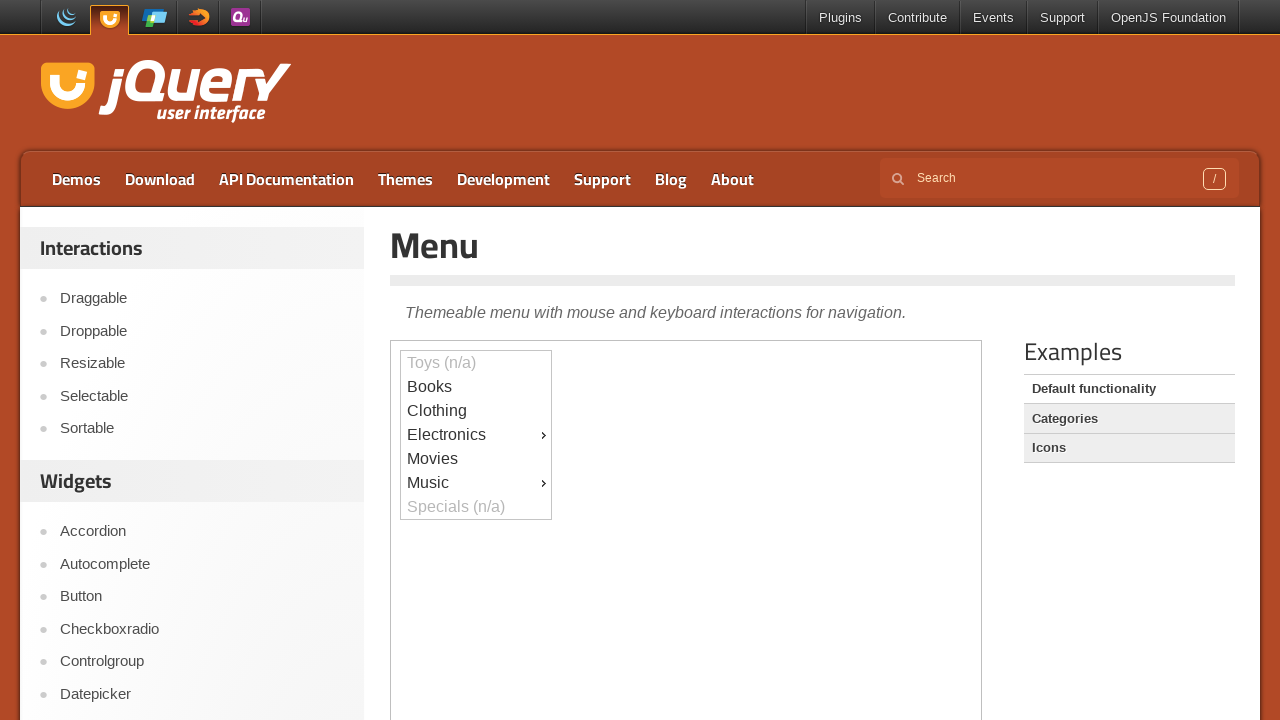

Hovered over Music menu item to reveal submenu at (476, 483) on .demo-frame >> internal:control=enter-frame >> xpath=//li[@class='ui-menu-item']
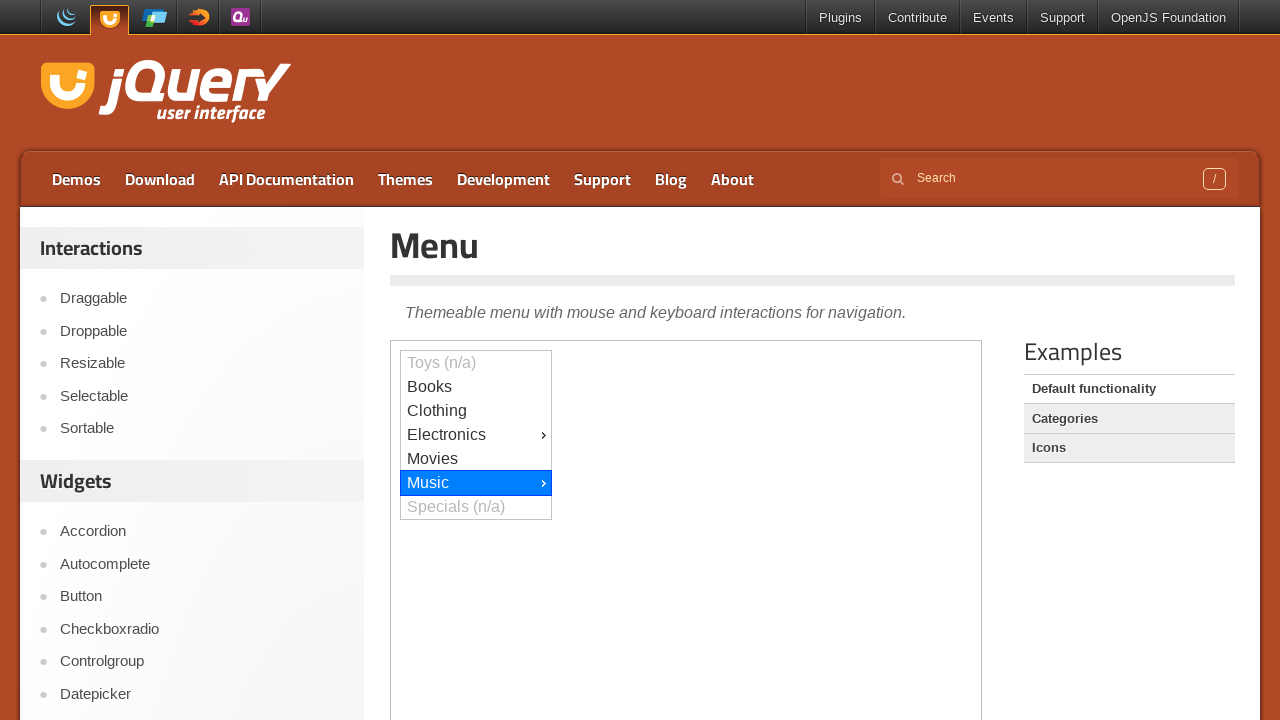

Hovered over Jazz submenu option at (627, 13) on .demo-frame >> internal:control=enter-frame >> #ui-id-10
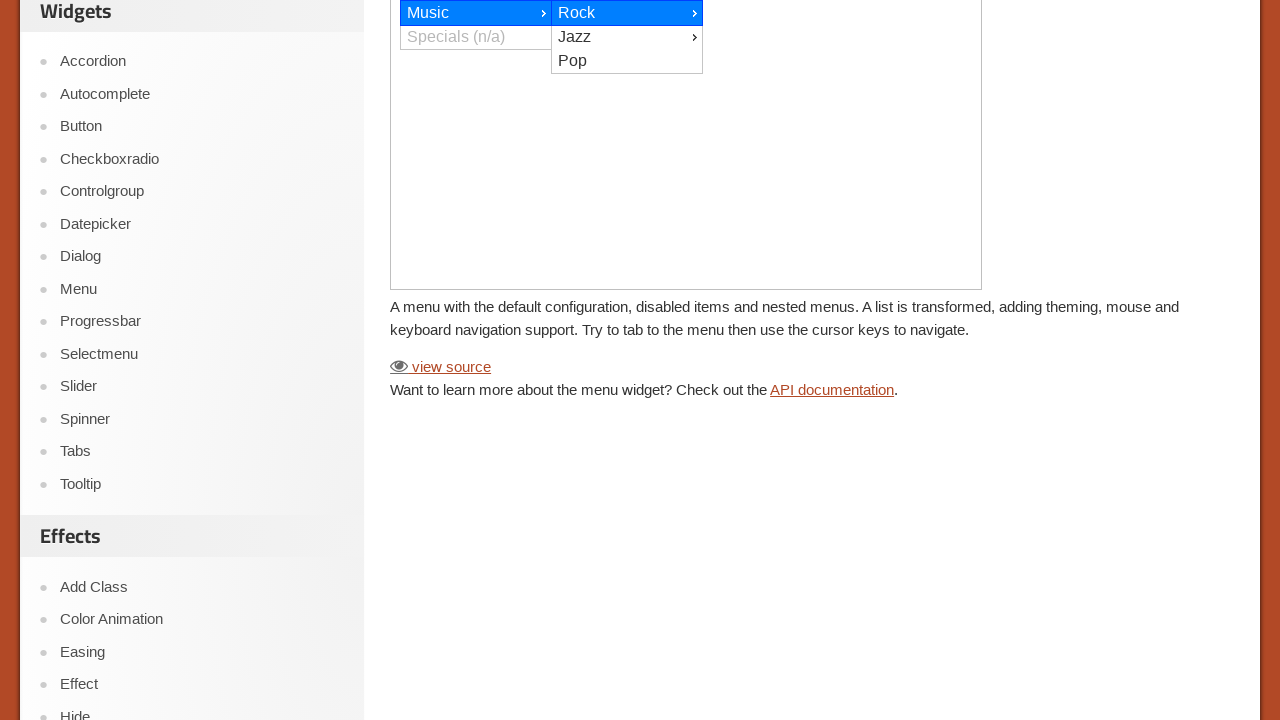

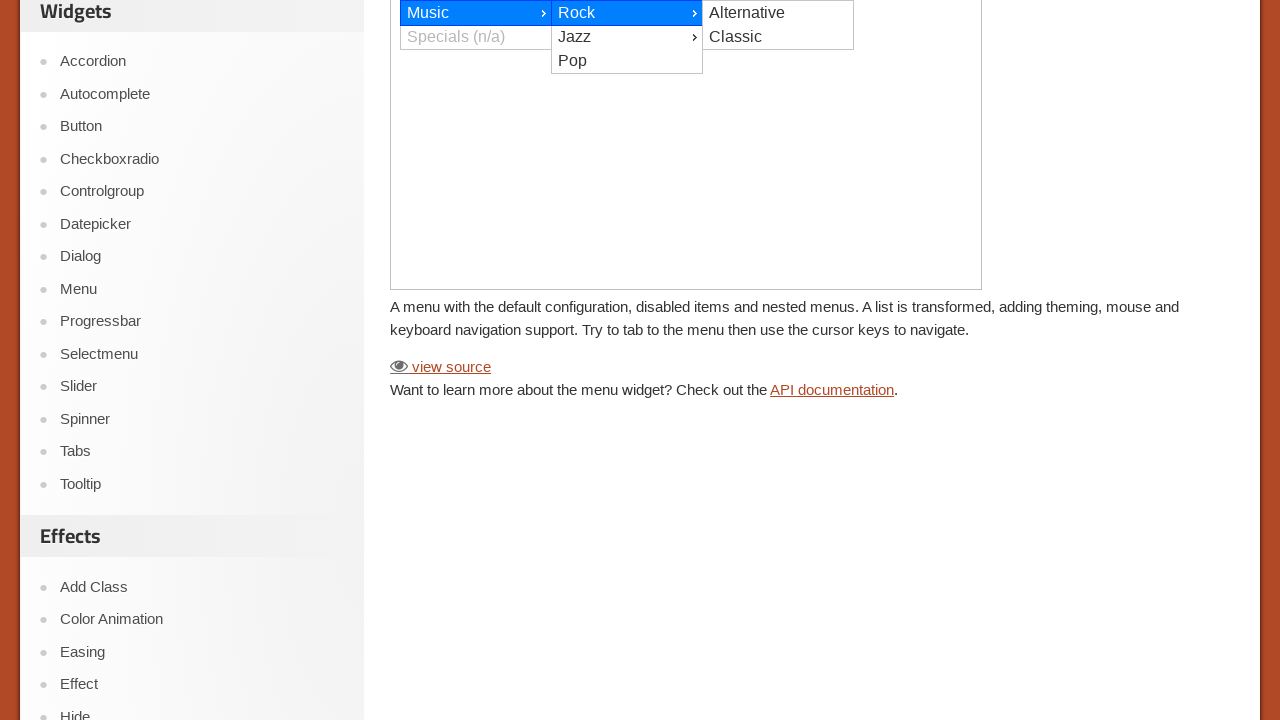